Tests three types of button interactions on a demo page: double-click, right-click (context click), and regular click on different buttons.

Starting URL: https://demoqa.com/buttons

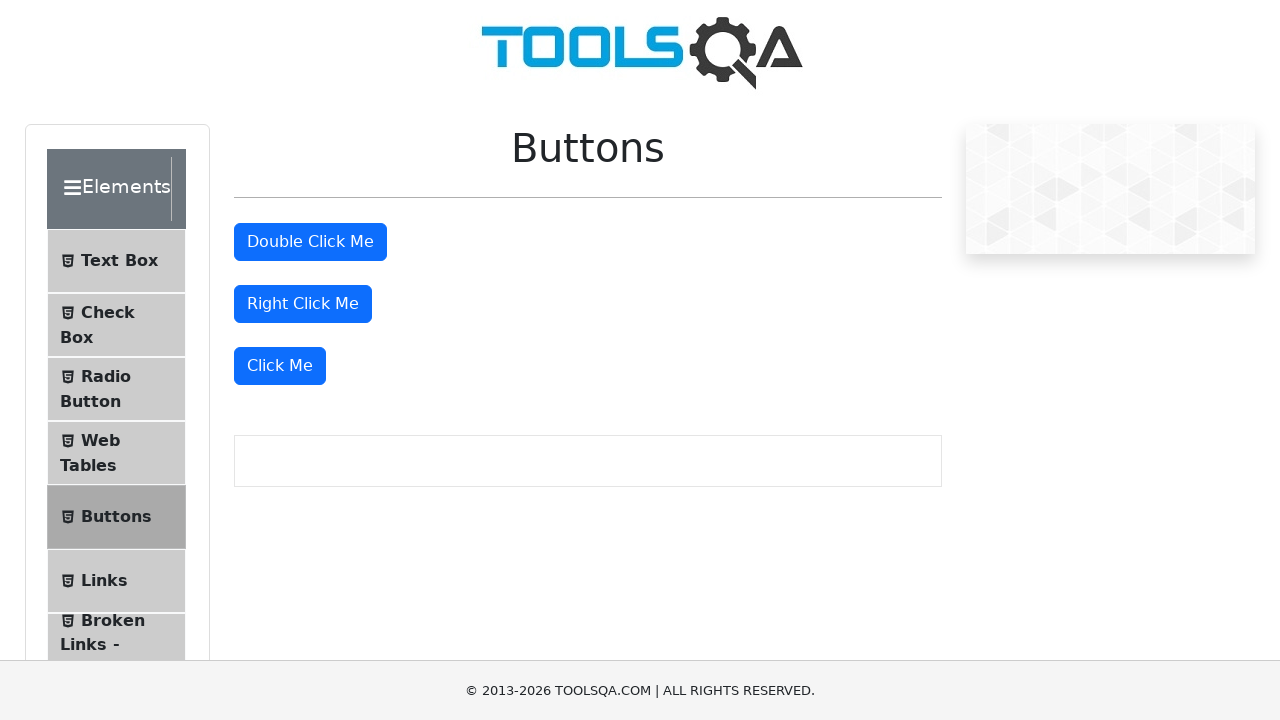

Double-clicked on the double click button at (310, 242) on #doubleClickBtn
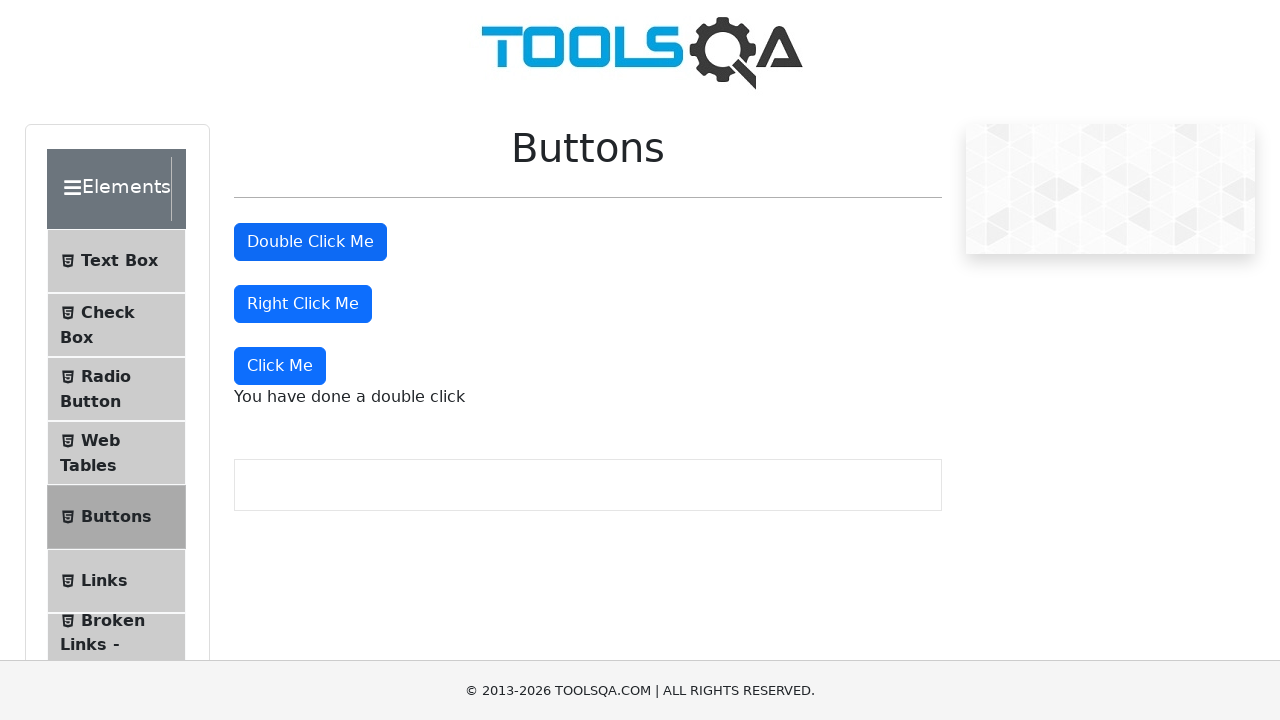

Right-clicked on the right click button at (303, 304) on #rightClickBtn
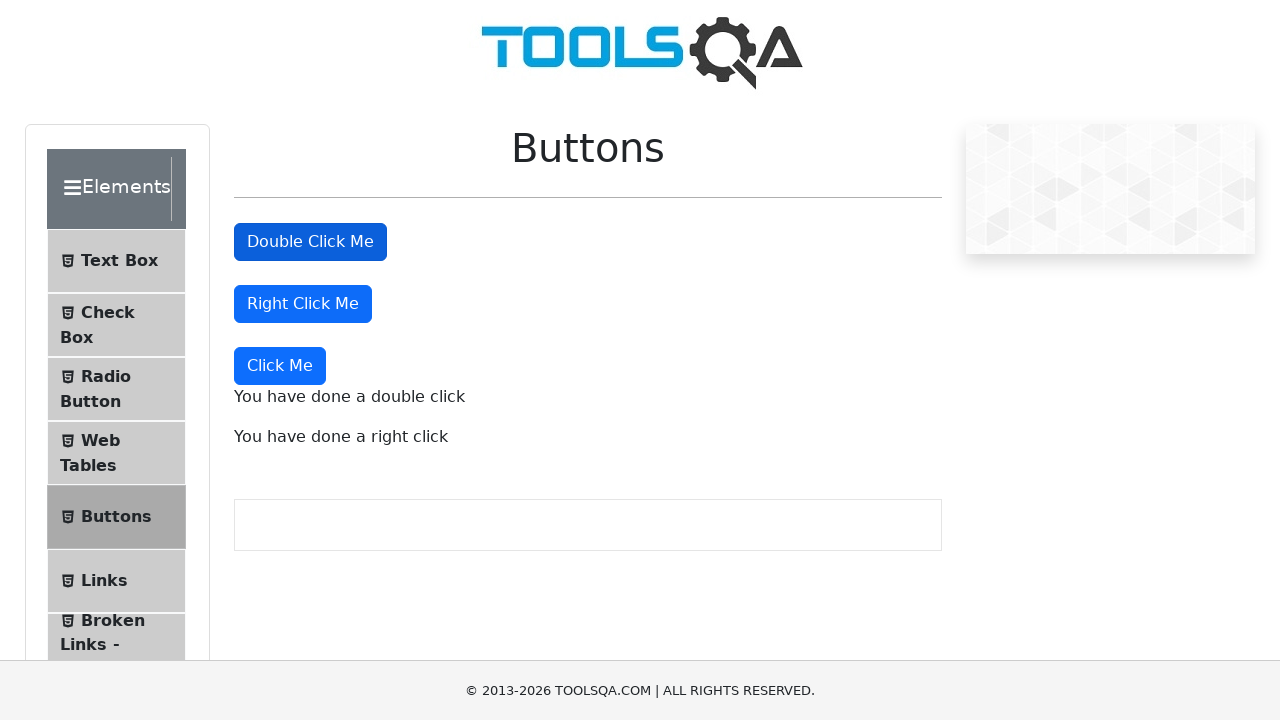

Clicked on the 'Click Me' button at (280, 366) on xpath=//button[text()='Click Me']
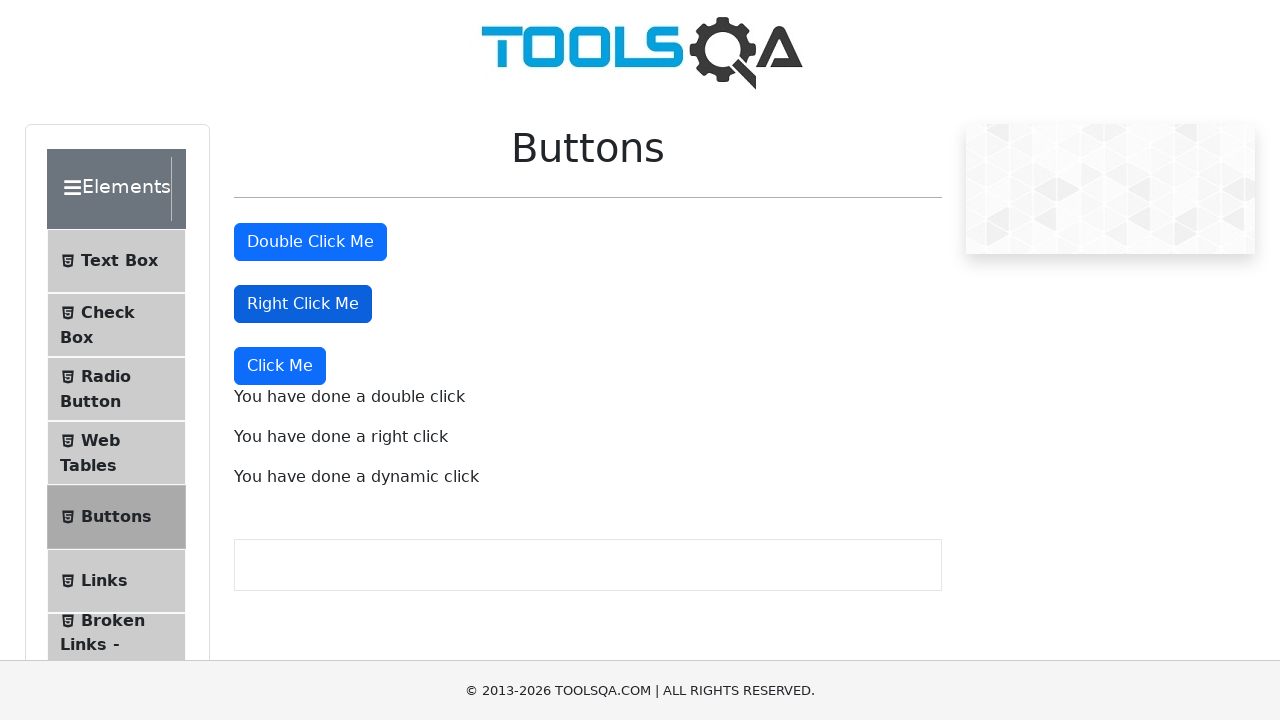

Double-click success message appeared
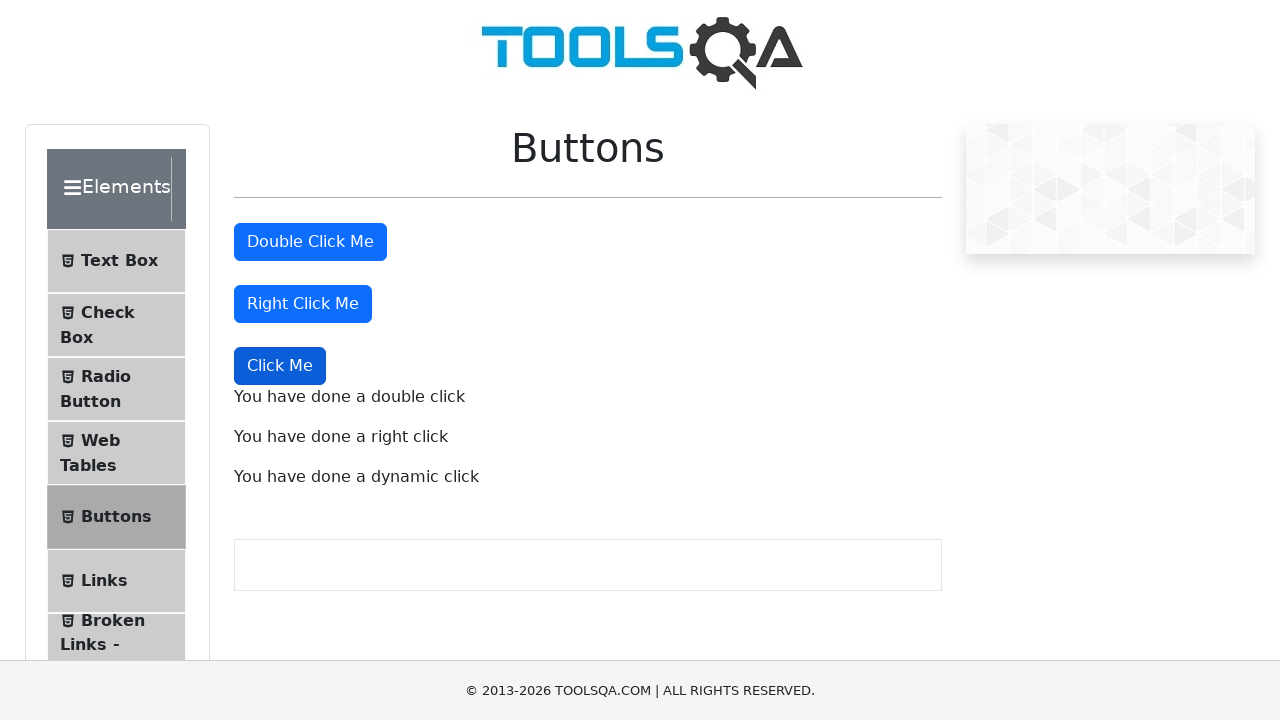

Right-click success message appeared
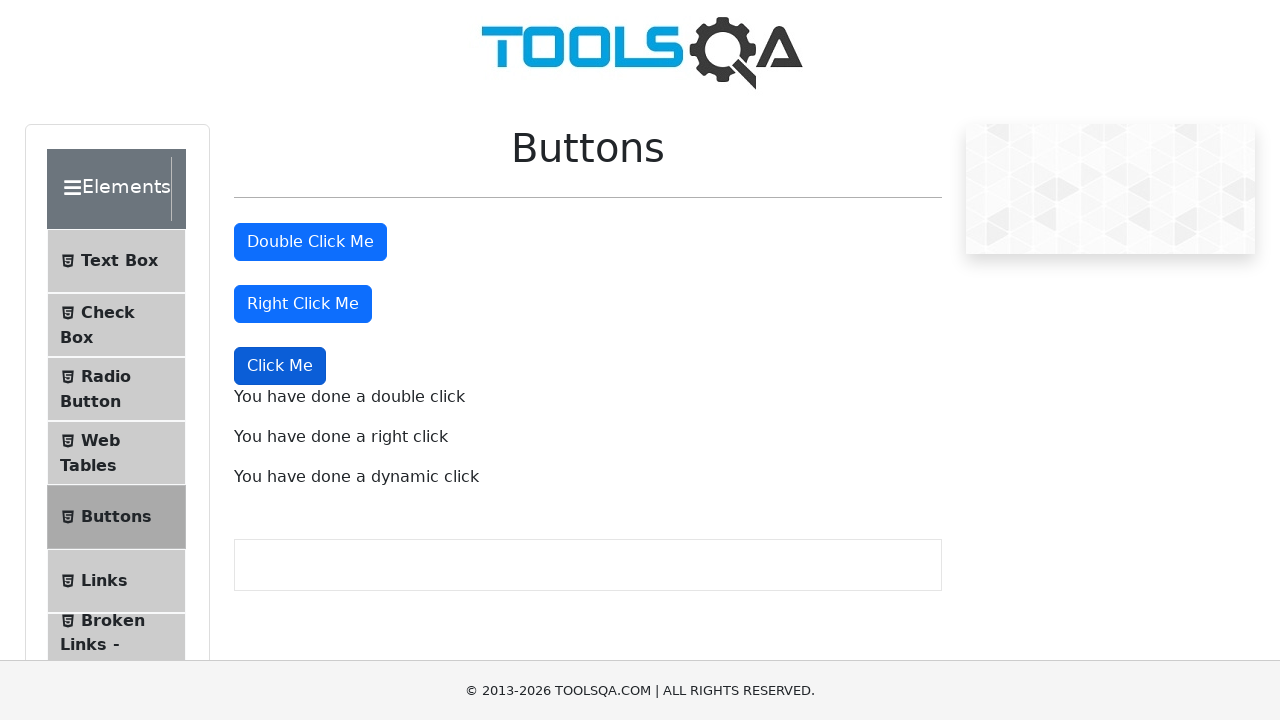

Regular click success message appeared
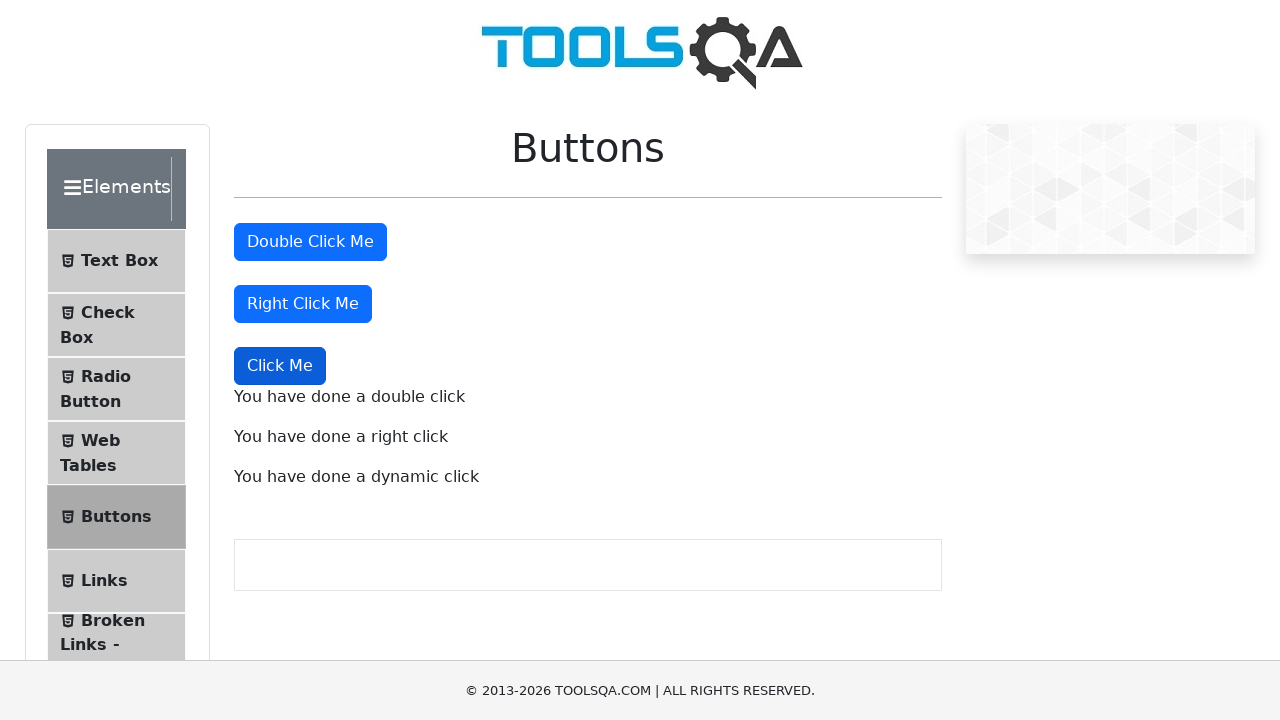

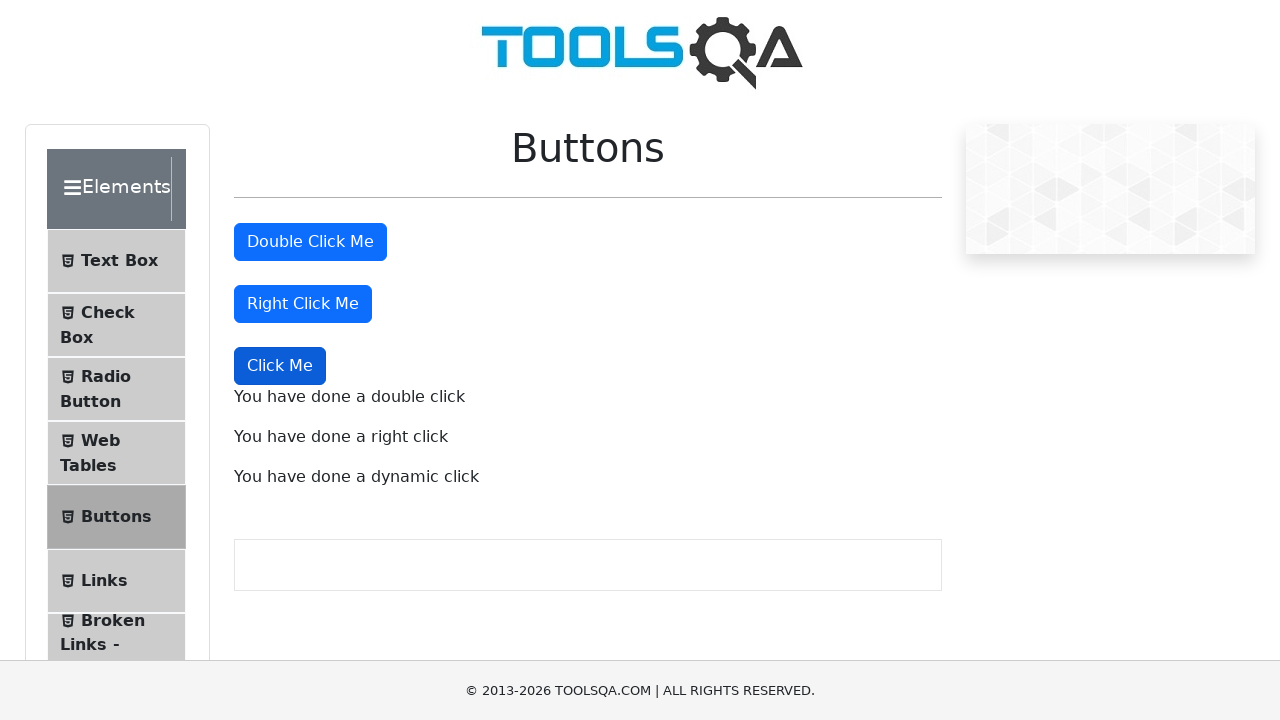